Navigates to DemoQA website and clicks on the Selenium Online Training image/link

Starting URL: https://demoqa.com/

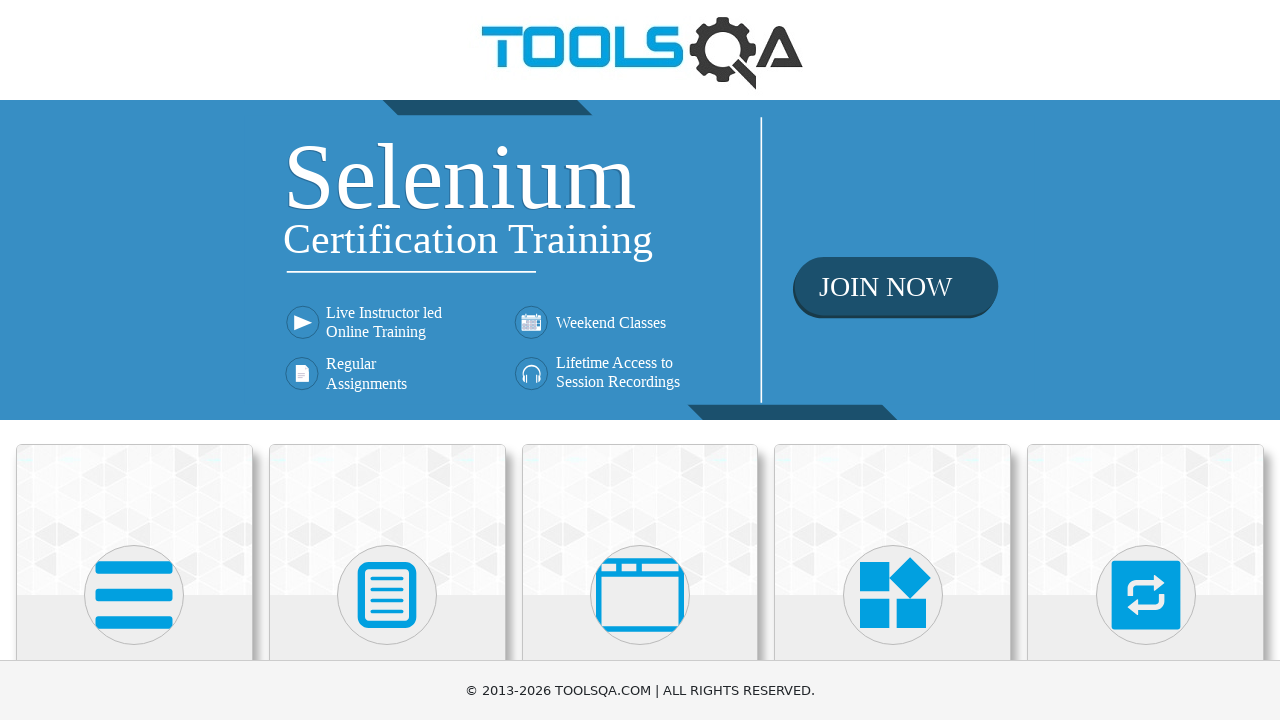

Navigated to DemoQA website at https://demoqa.com/
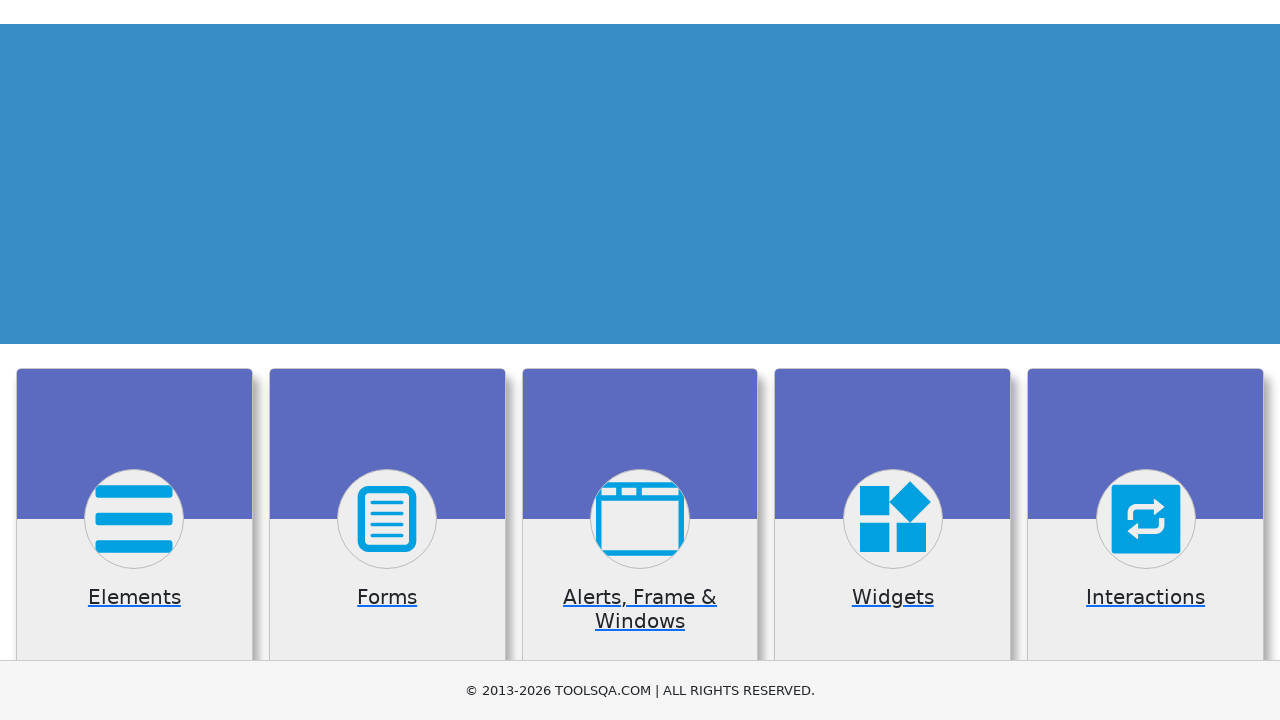

Clicked on the Selenium Online Training image/link at (640, 260) on img[alt='Selenium Online Training']
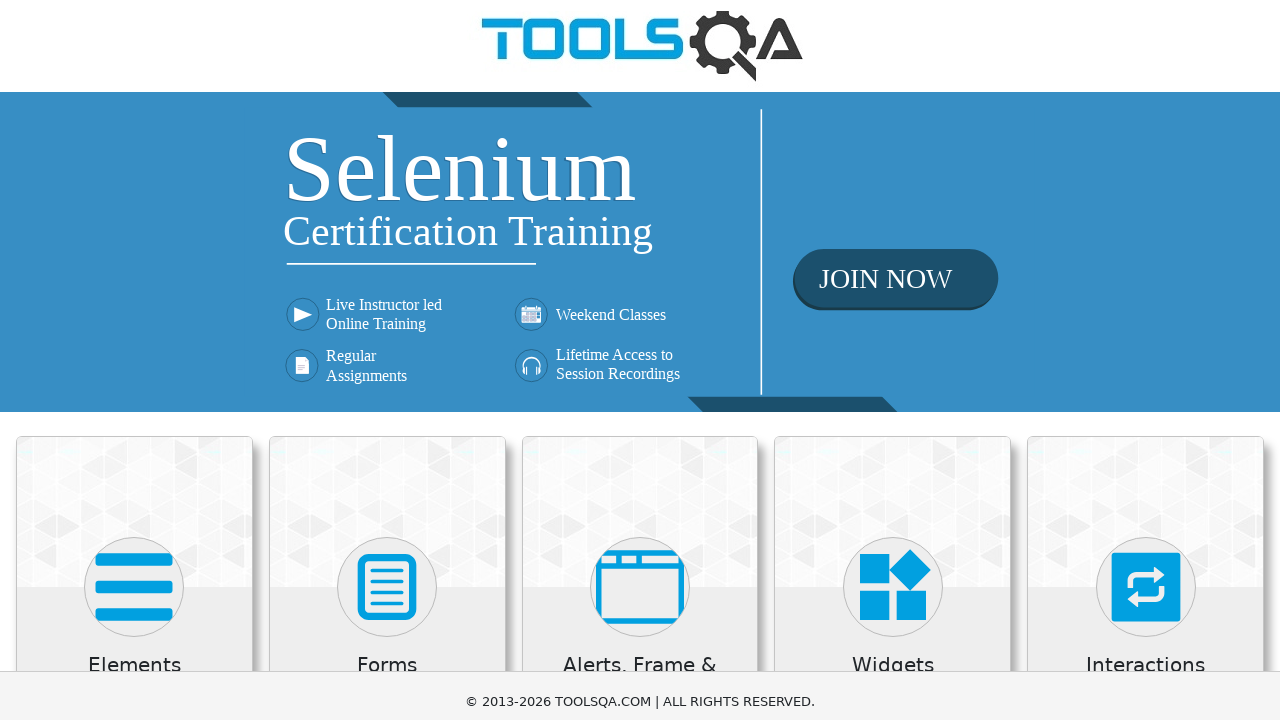

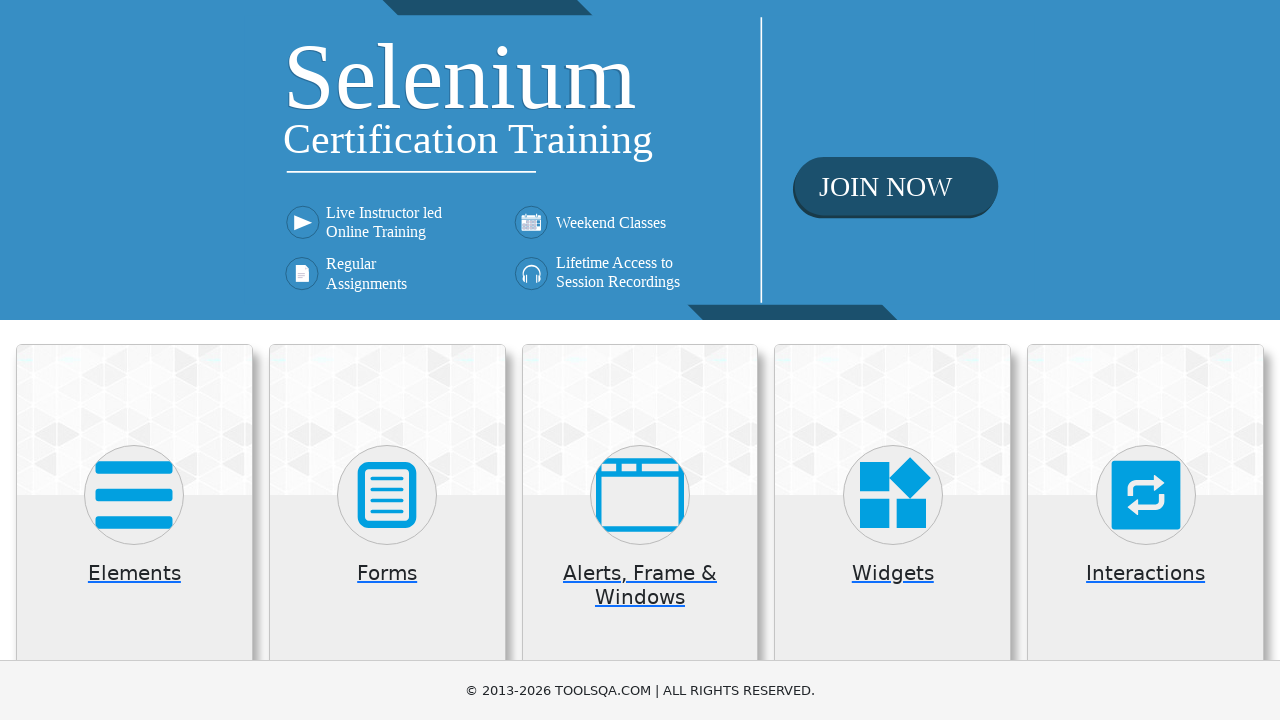